Tests that edits are saved when the input field loses focus (blur event)

Starting URL: https://demo.playwright.dev/todomvc

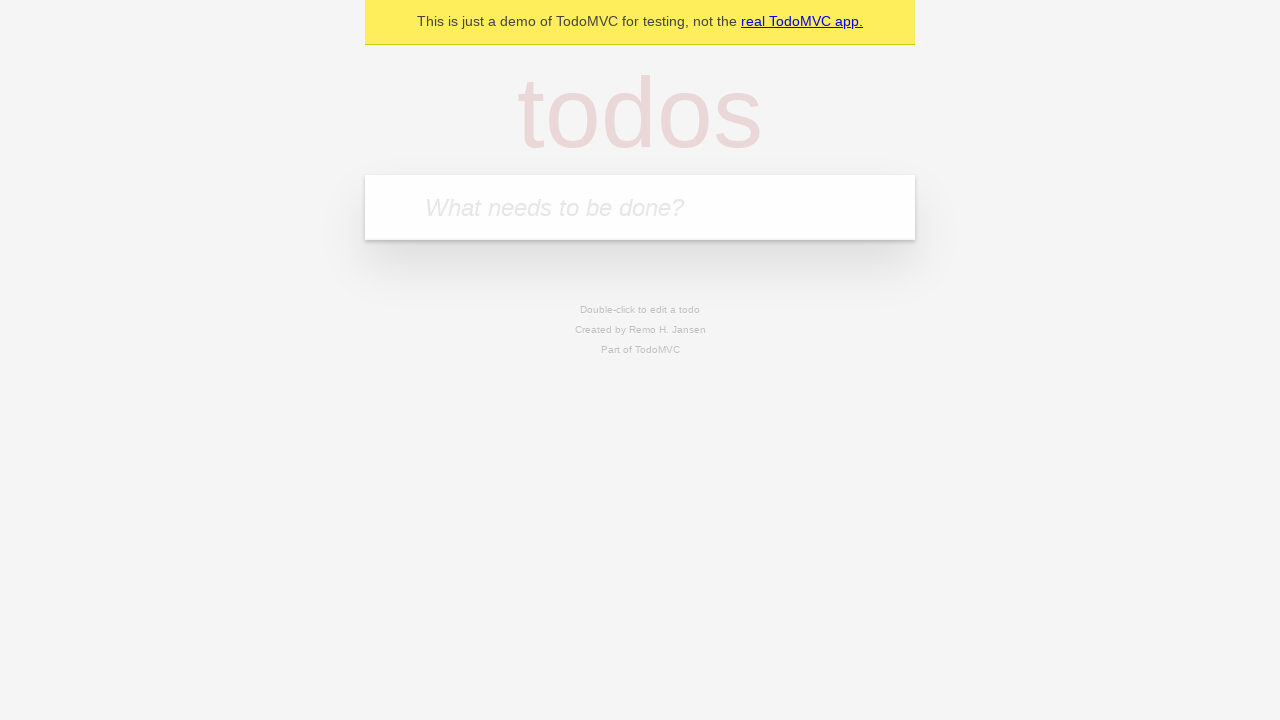

Filled todo input with 'buy some cheese' on internal:attr=[placeholder="What needs to be done?"i]
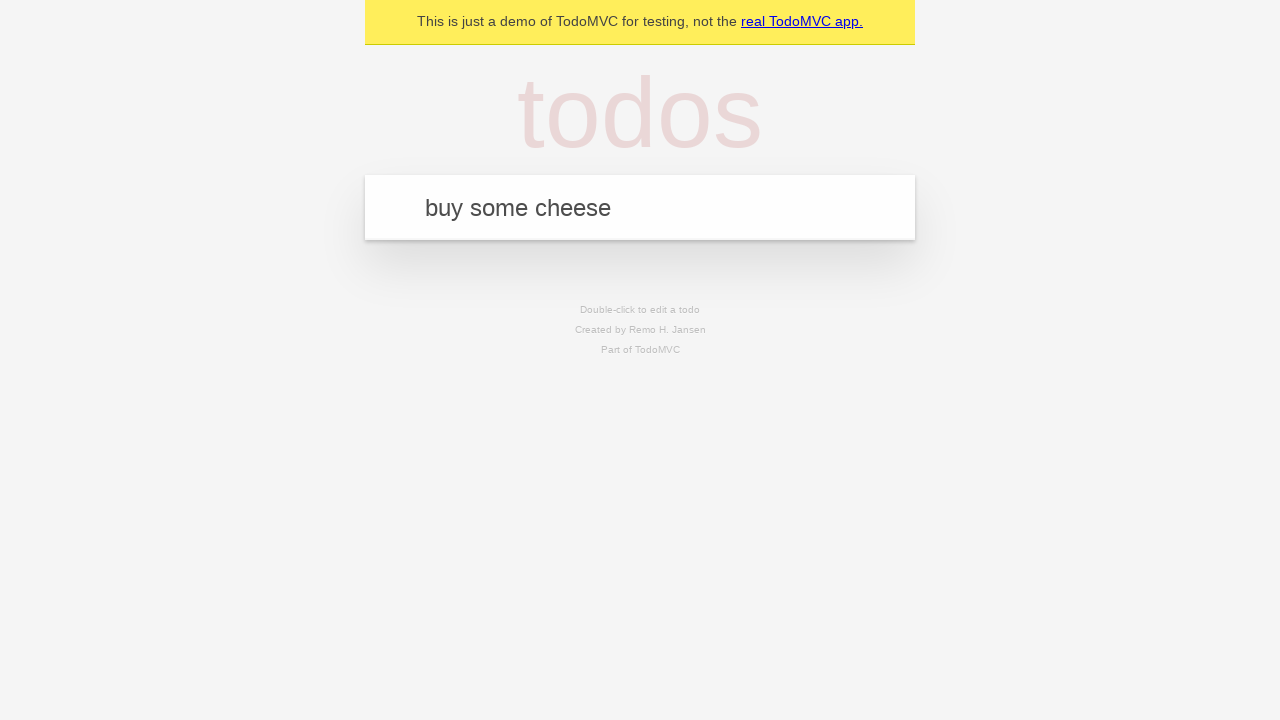

Pressed Enter to create todo 'buy some cheese' on internal:attr=[placeholder="What needs to be done?"i]
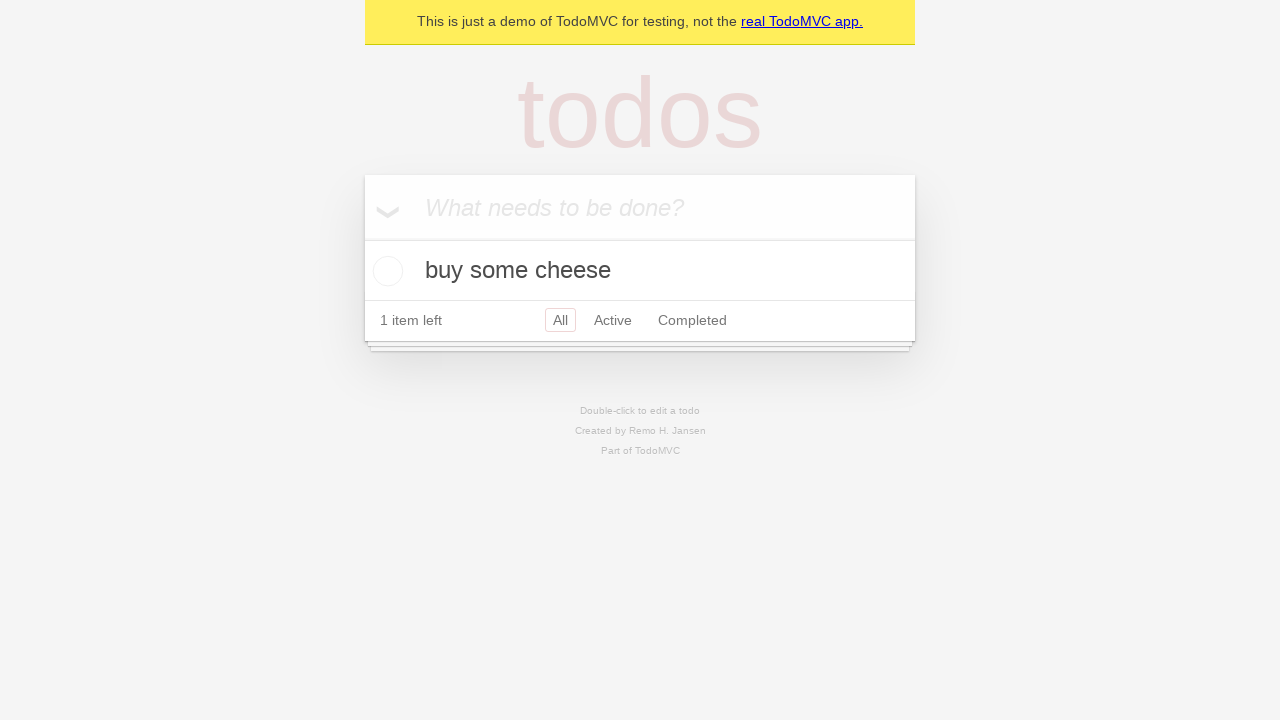

Filled todo input with 'feed the cat' on internal:attr=[placeholder="What needs to be done?"i]
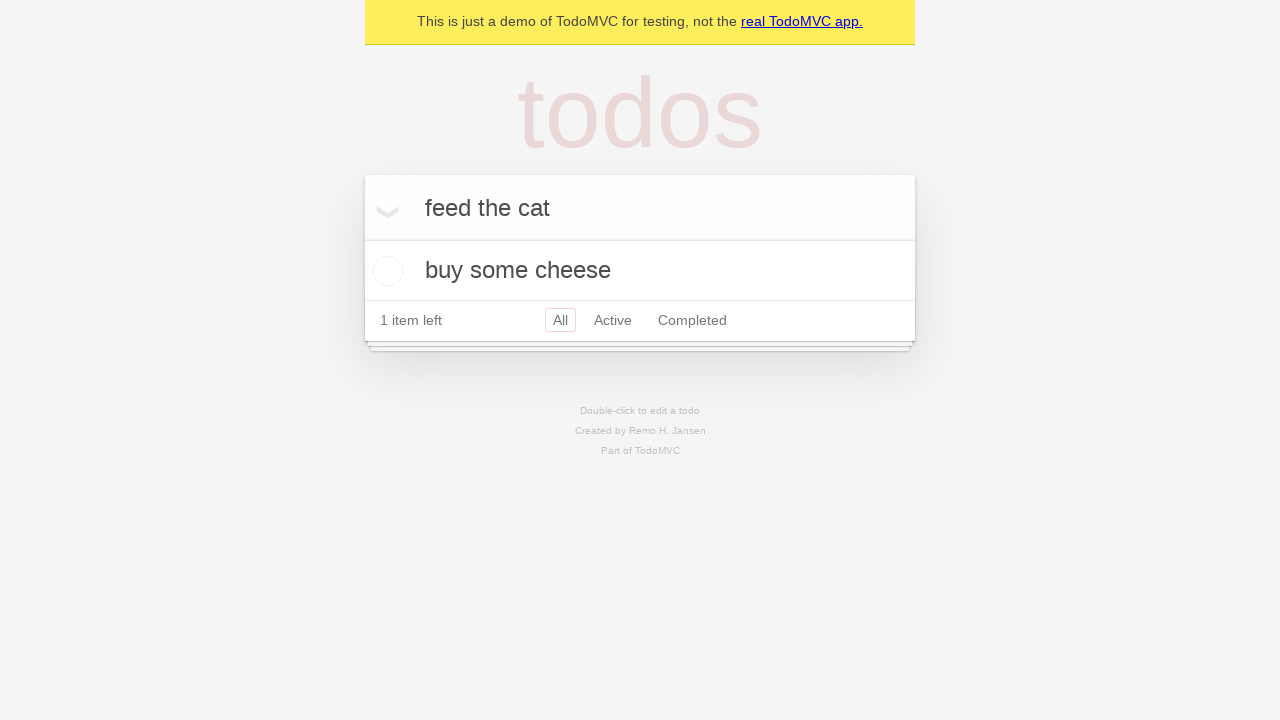

Pressed Enter to create todo 'feed the cat' on internal:attr=[placeholder="What needs to be done?"i]
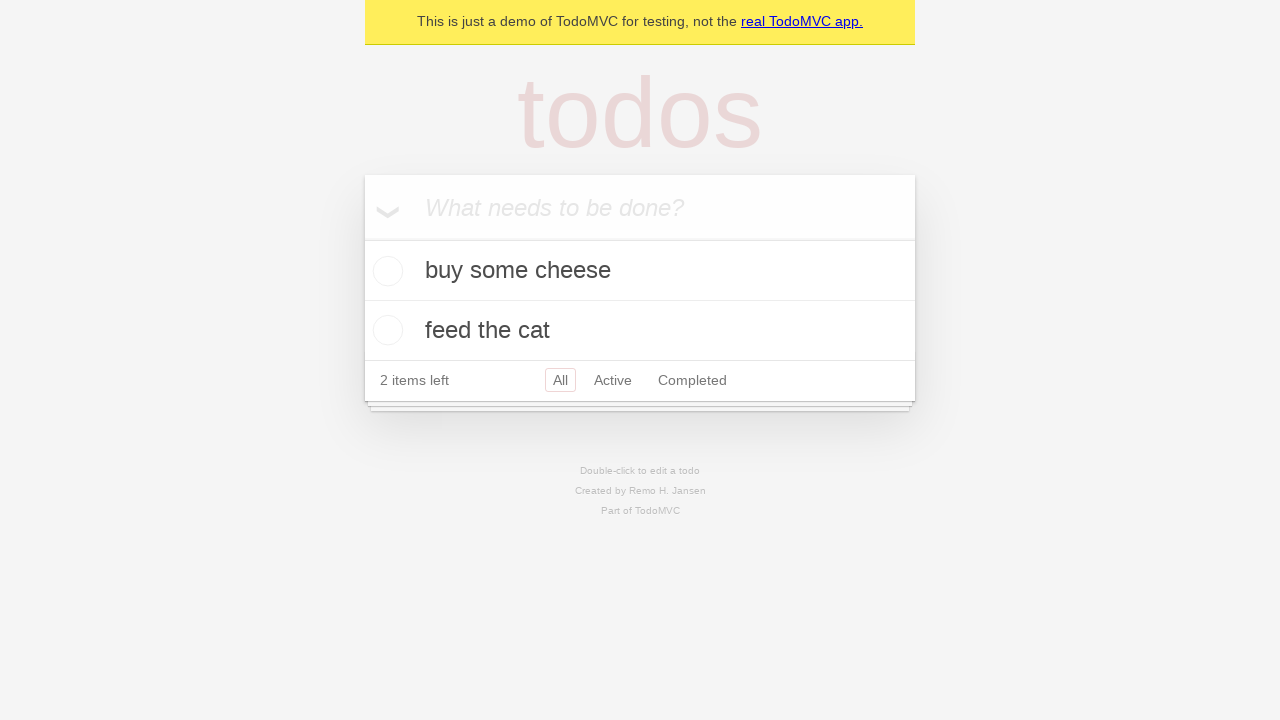

Filled todo input with 'book a doctors appointment' on internal:attr=[placeholder="What needs to be done?"i]
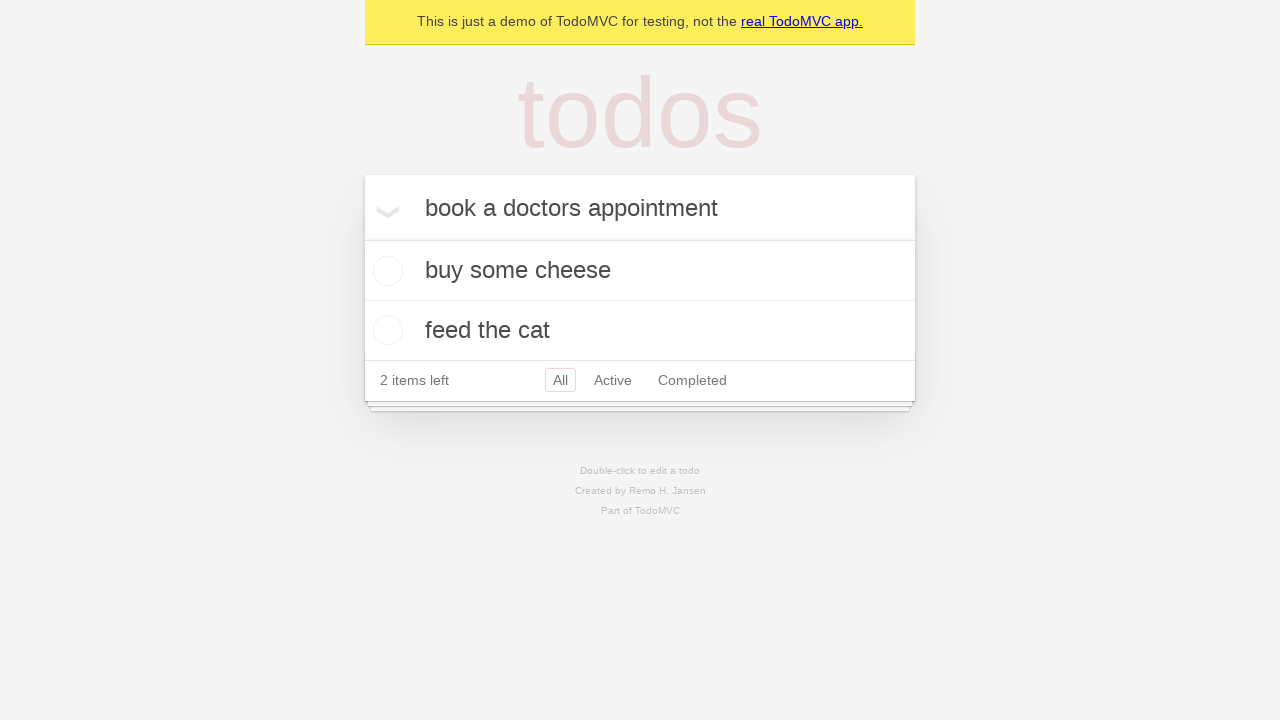

Pressed Enter to create todo 'book a doctors appointment' on internal:attr=[placeholder="What needs to be done?"i]
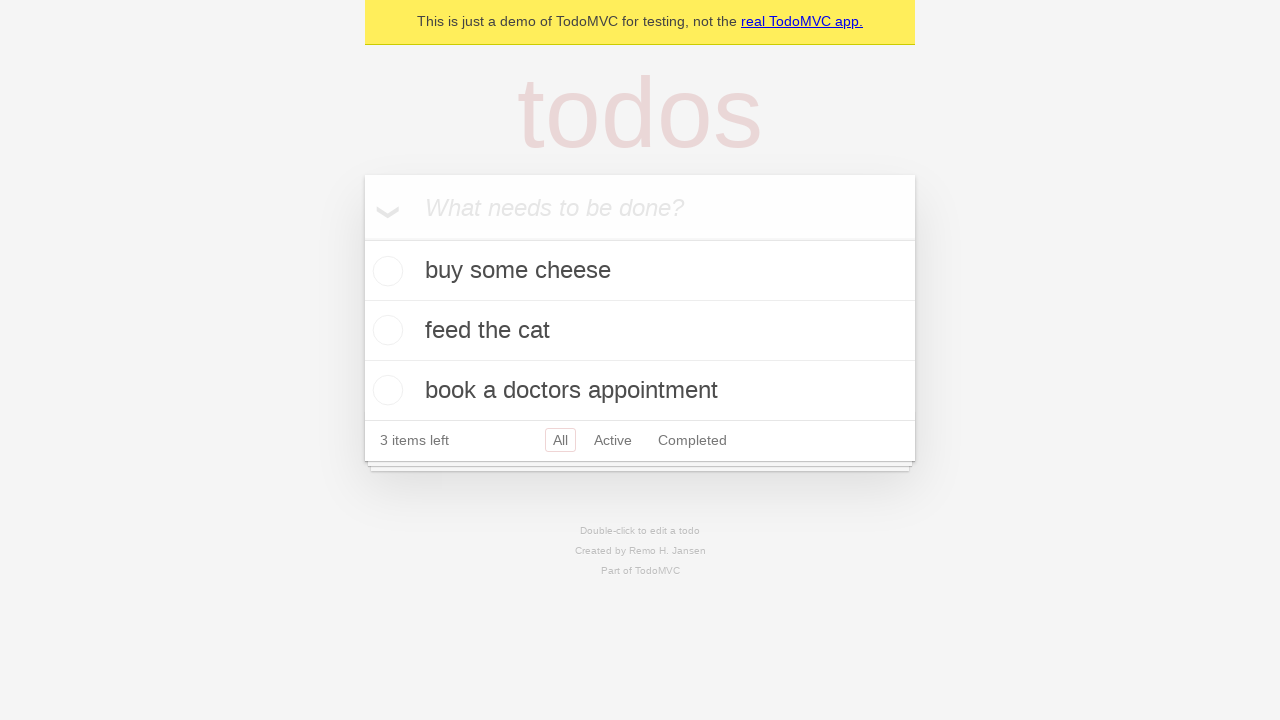

All 3 todo items loaded
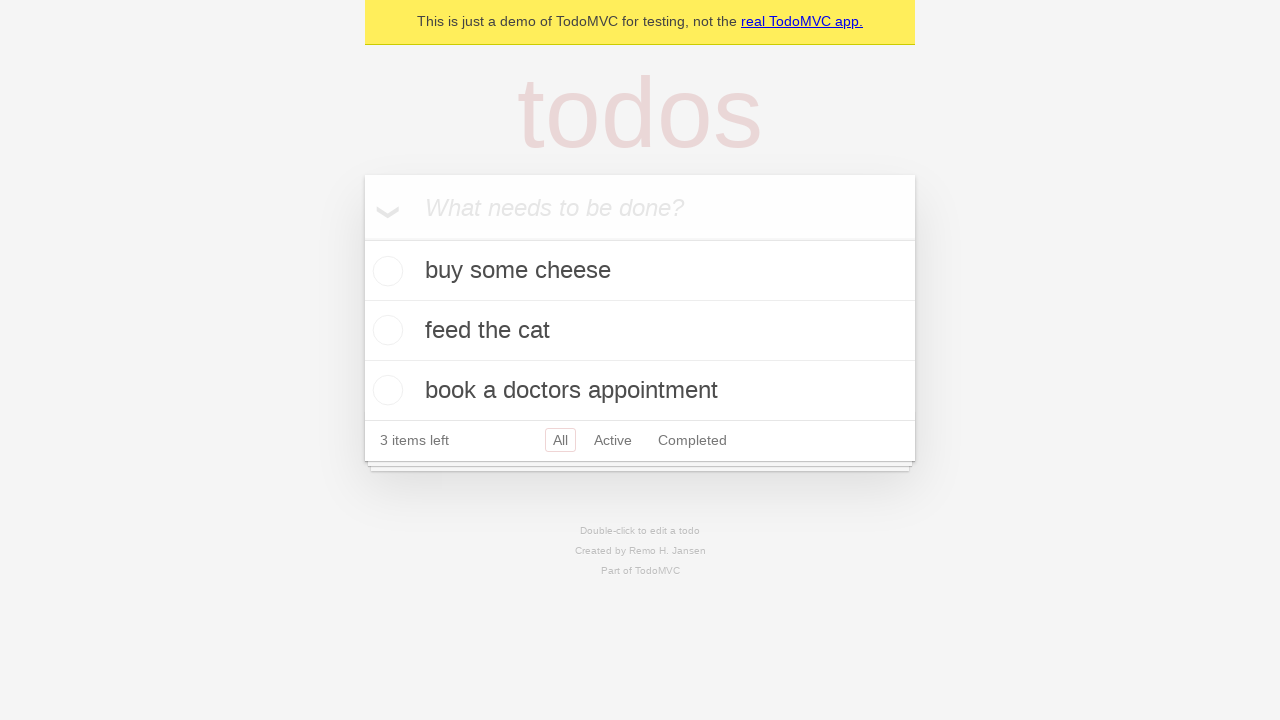

Double-clicked second todo to enter edit mode at (640, 331) on [data-testid='todo-item'] >> nth=1
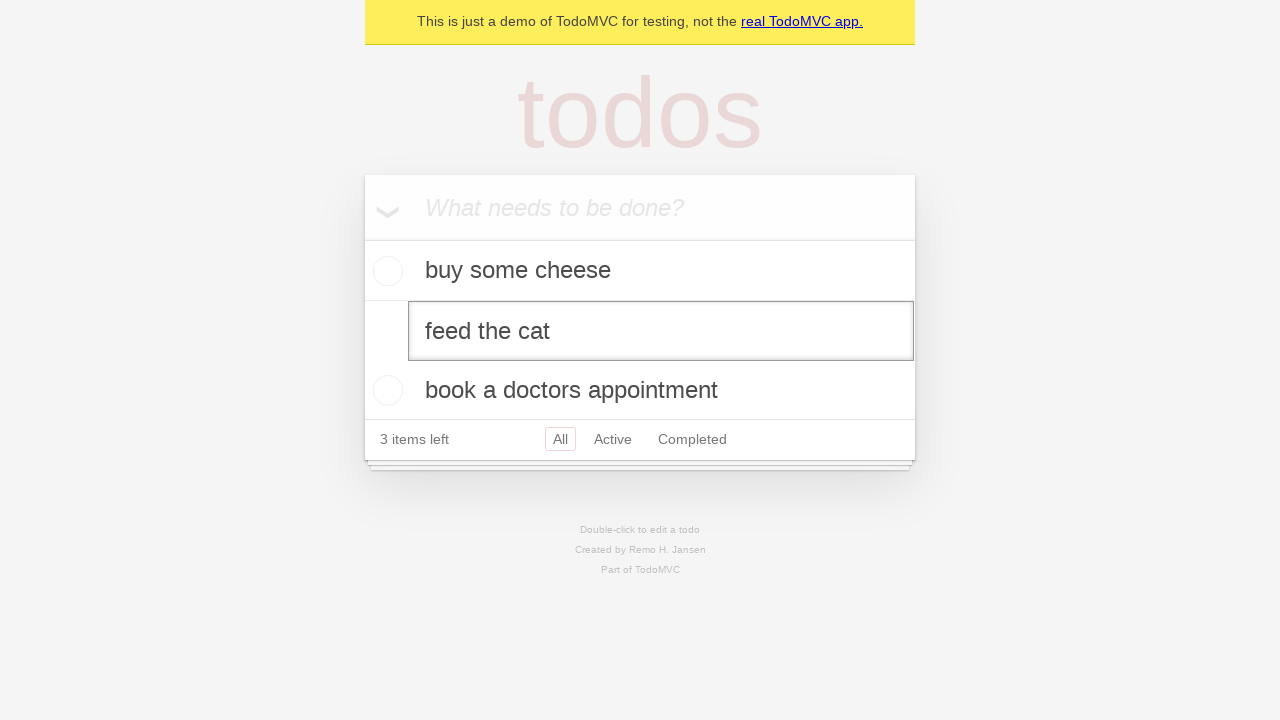

Filled edit textbox with 'buy some sausages' on [data-testid='todo-item'] >> nth=1 >> internal:role=textbox[name="Edit"i]
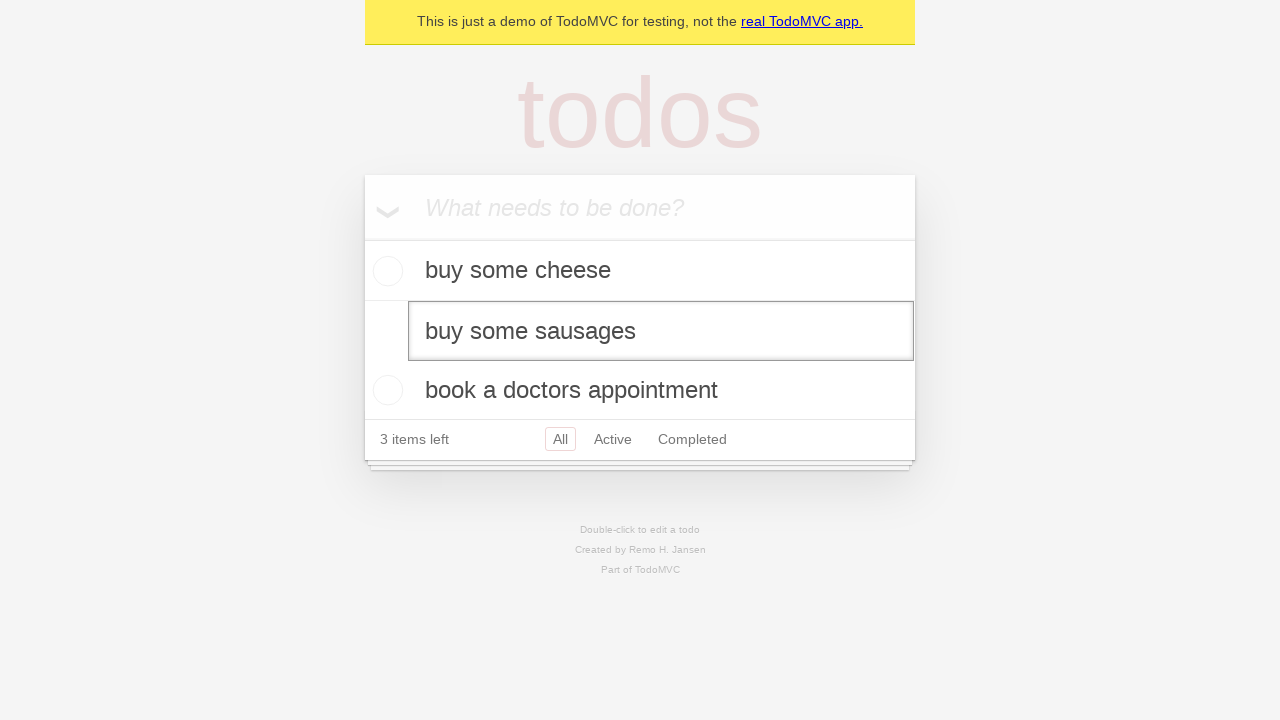

Triggered blur event on edit textbox to save changes
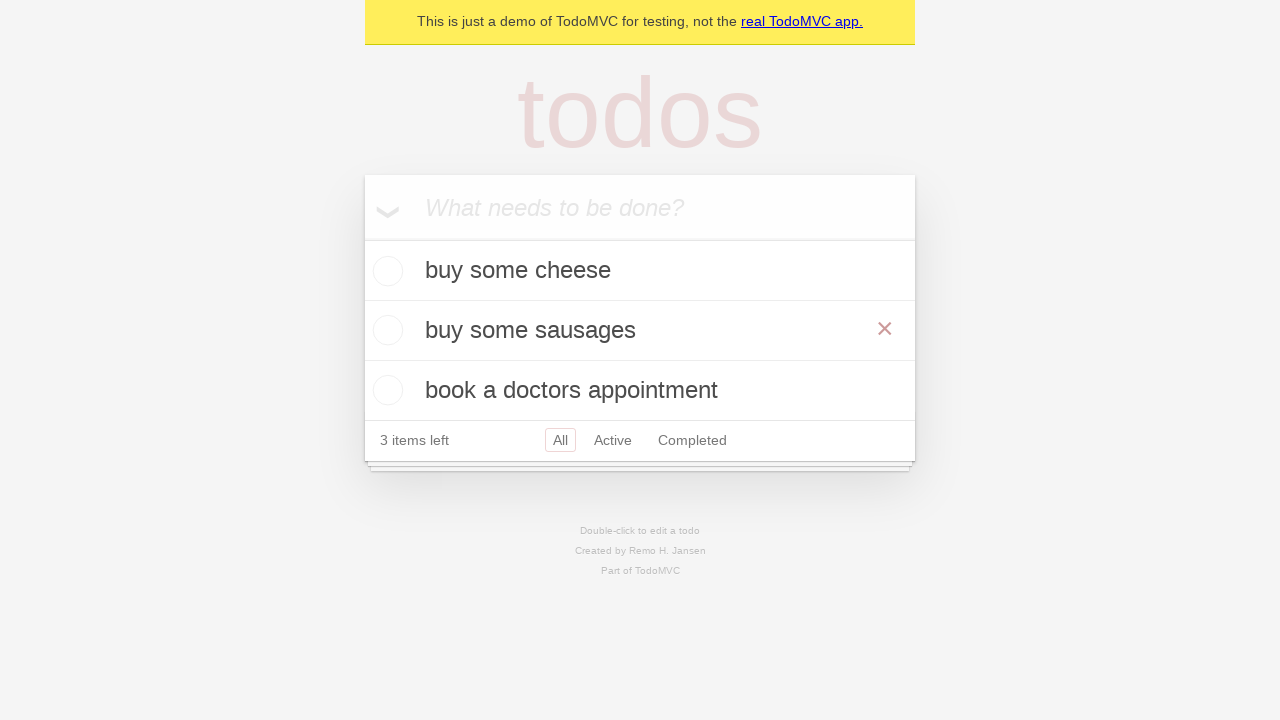

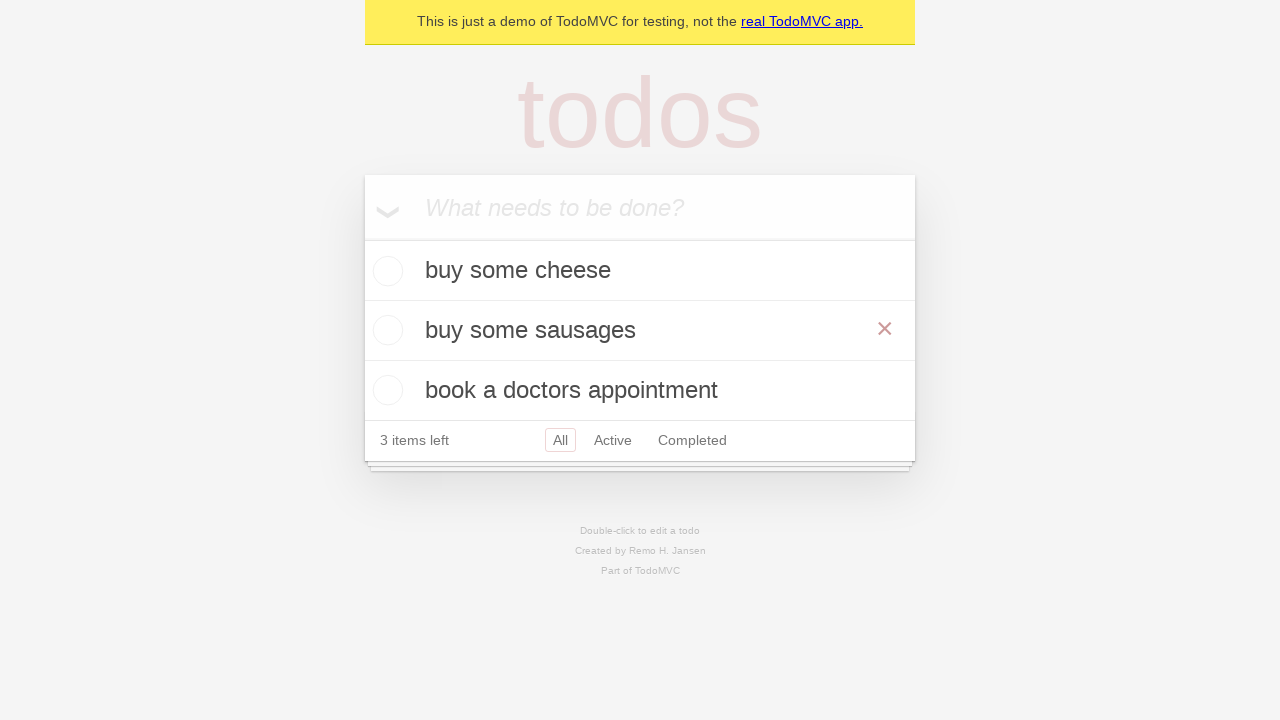